Tests back and forth navigation by clicking on "A/B Testing" link, verifying the page title, navigating back to the home page, and verifying the home page title.

Starting URL: https://practice.cydeo.com

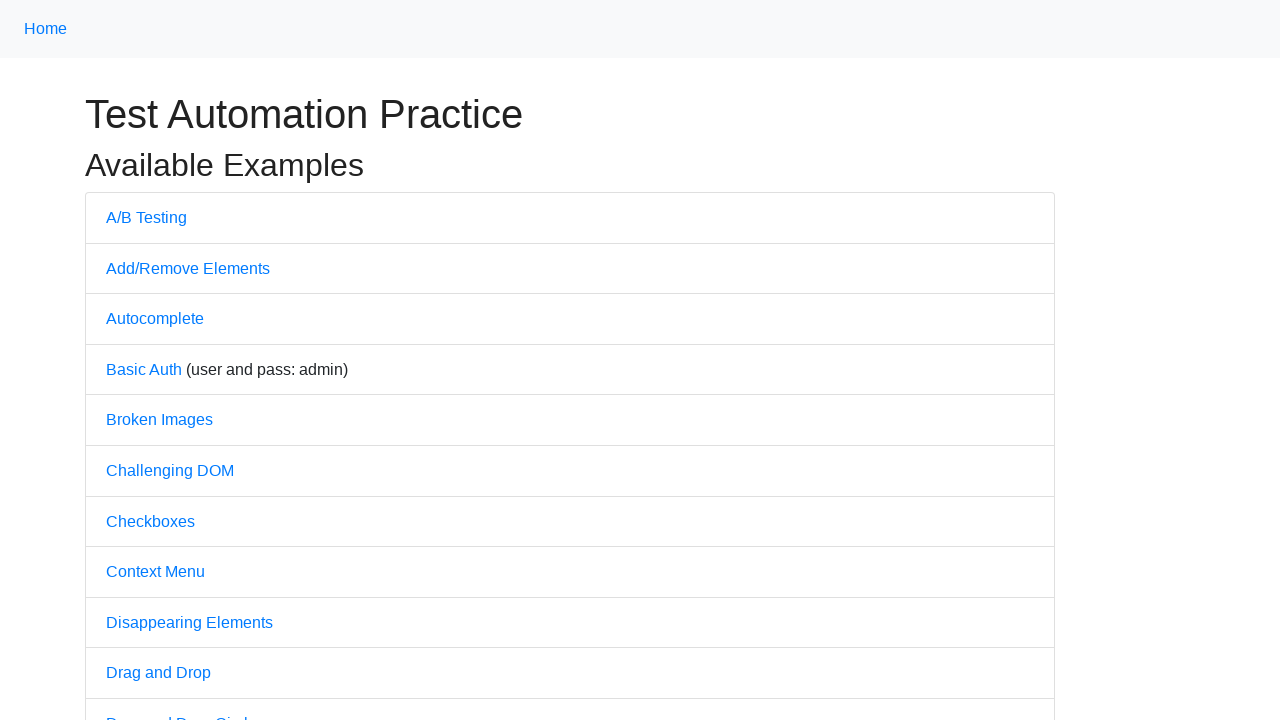

Clicked on 'A/B Testing' link at (146, 217) on text=A/B Testing
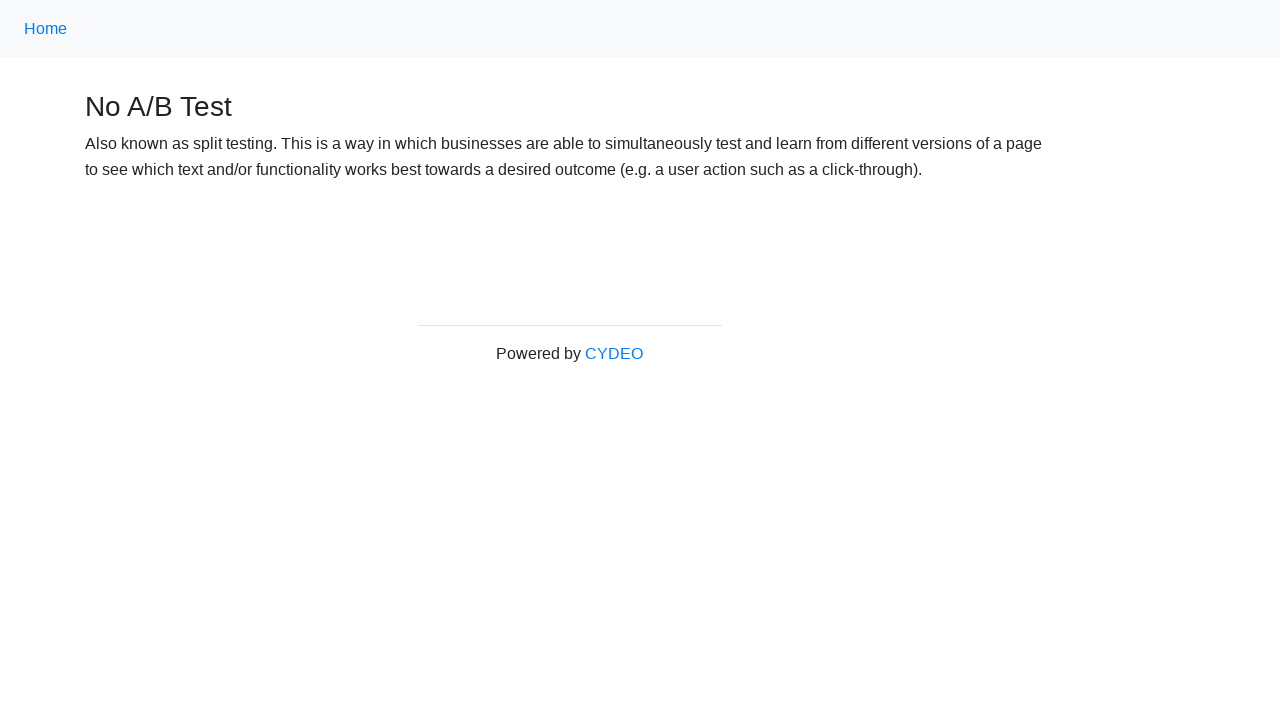

Waited for A/B Testing page to load
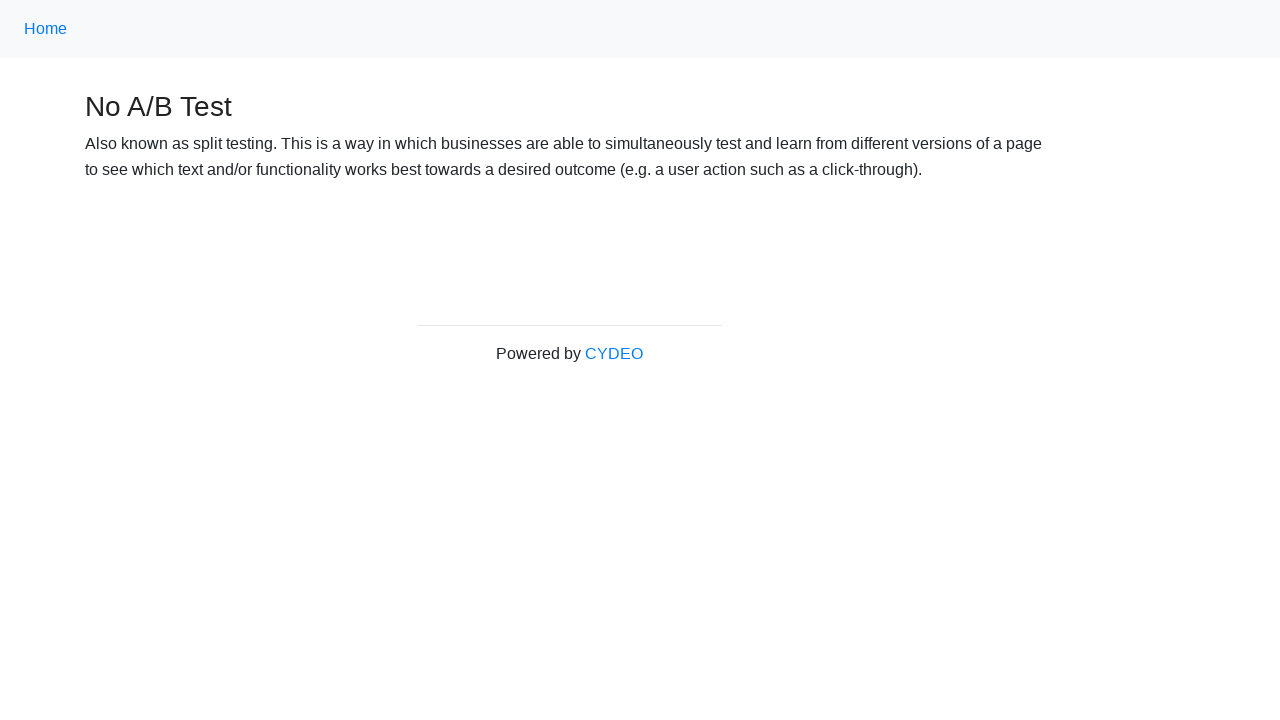

Verified page title is 'No A/B Test'
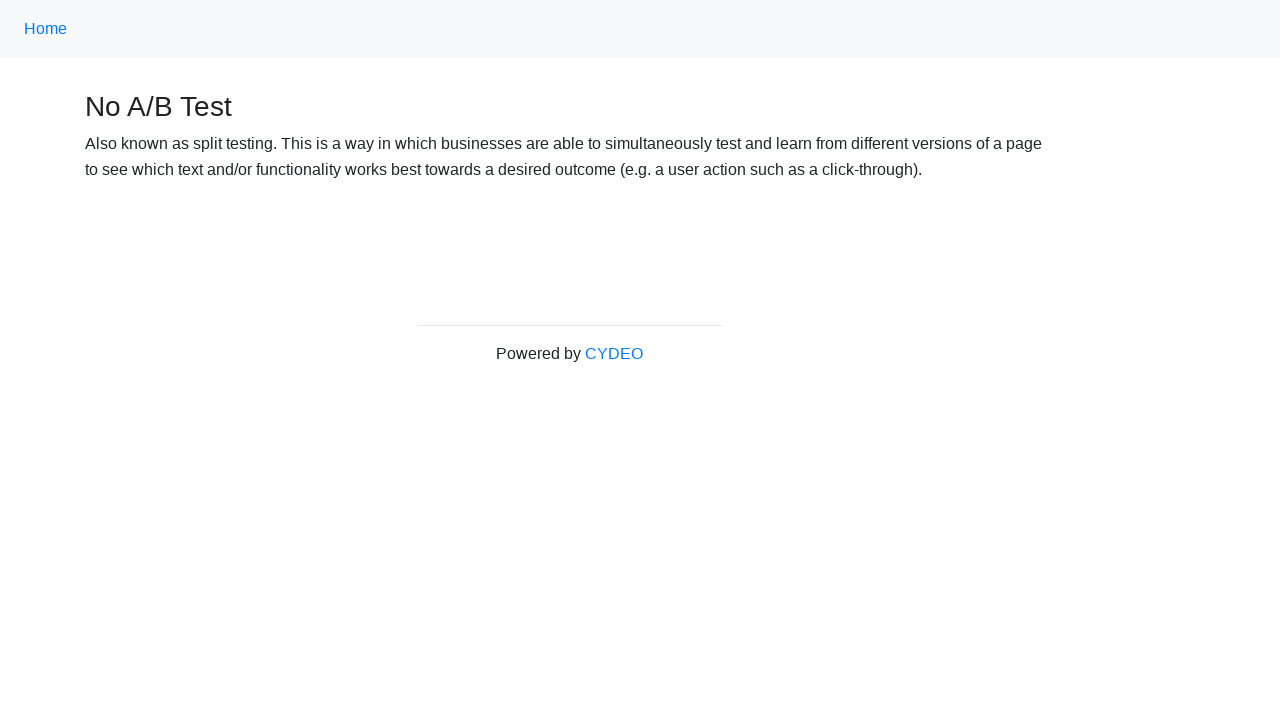

Navigated back to home page
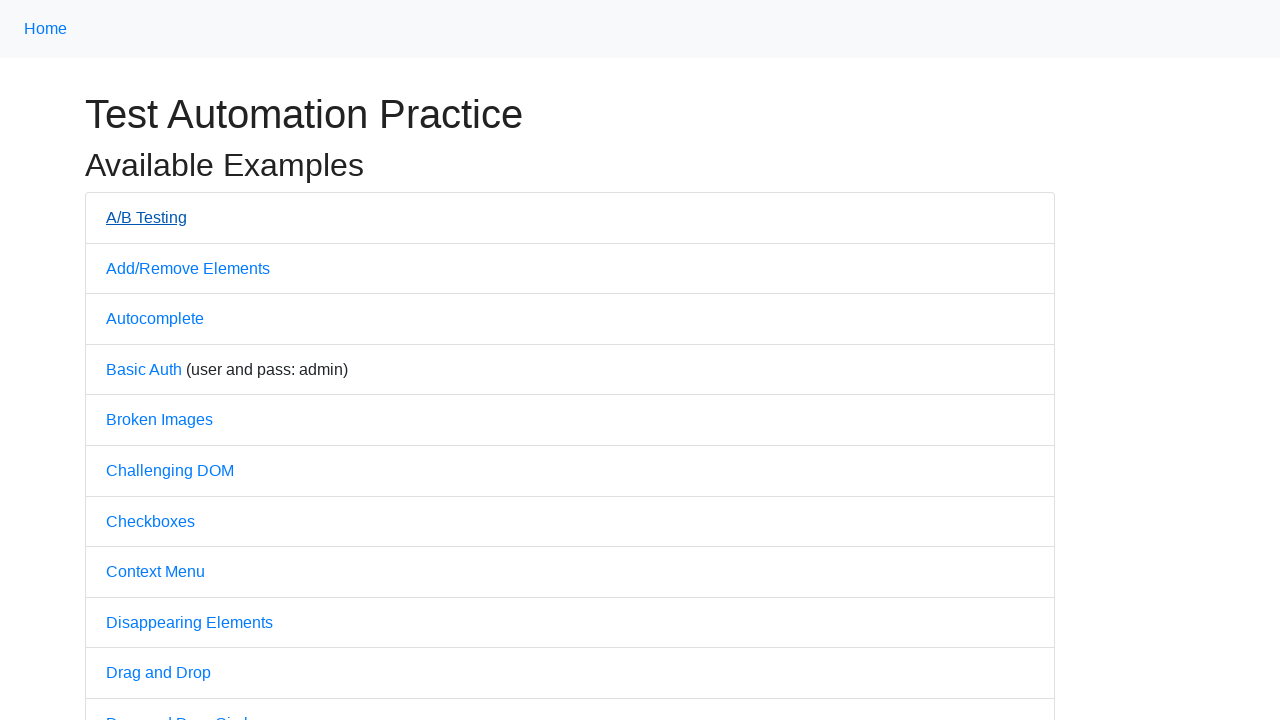

Waited for home page to load
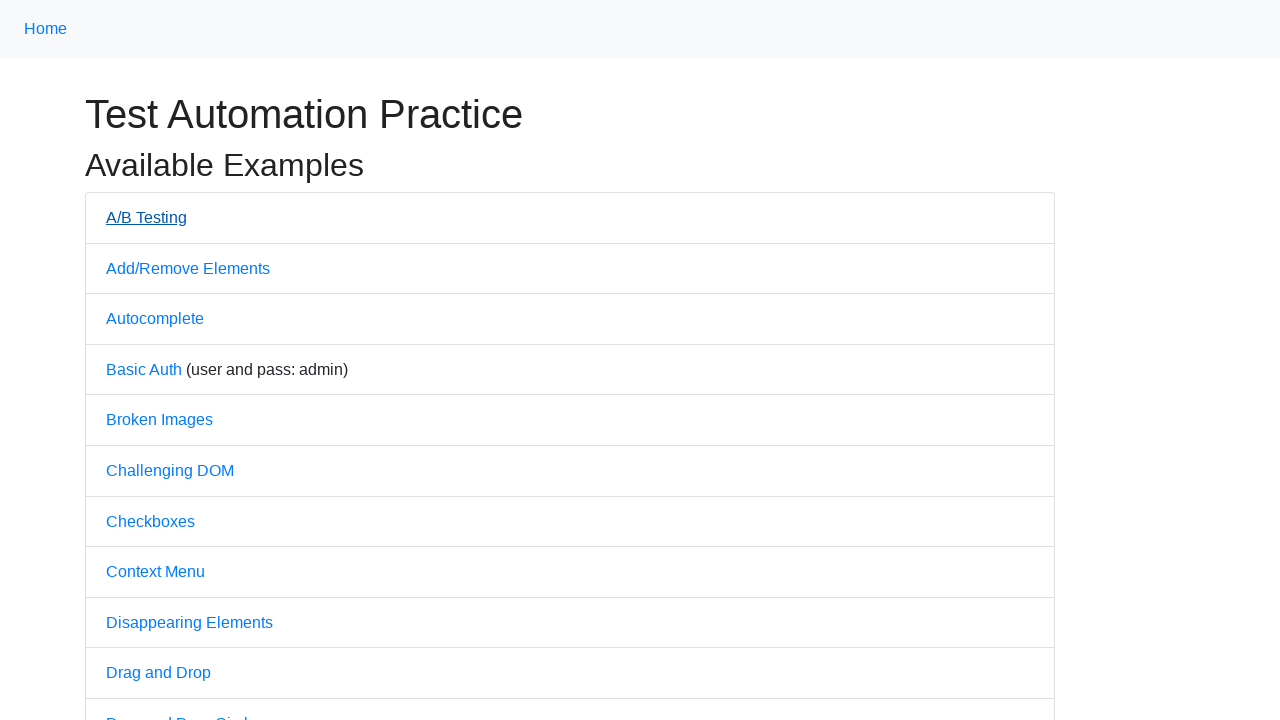

Verified home page title is 'Practice'
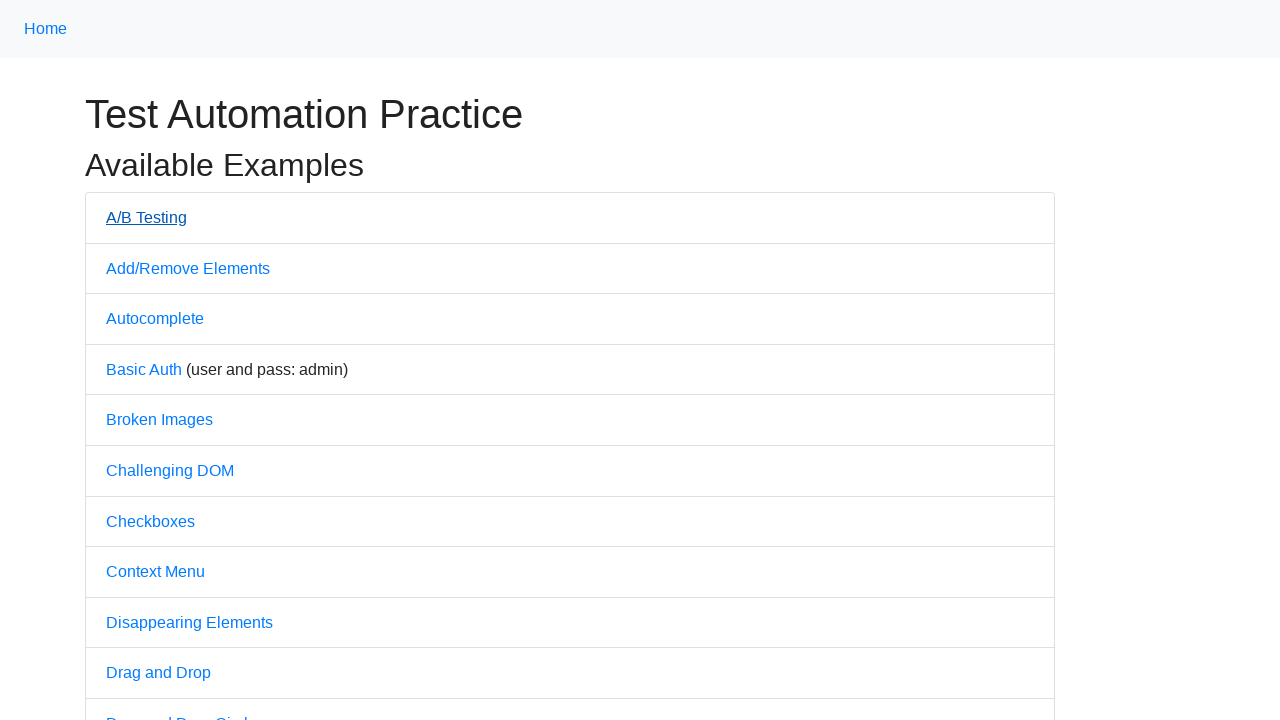

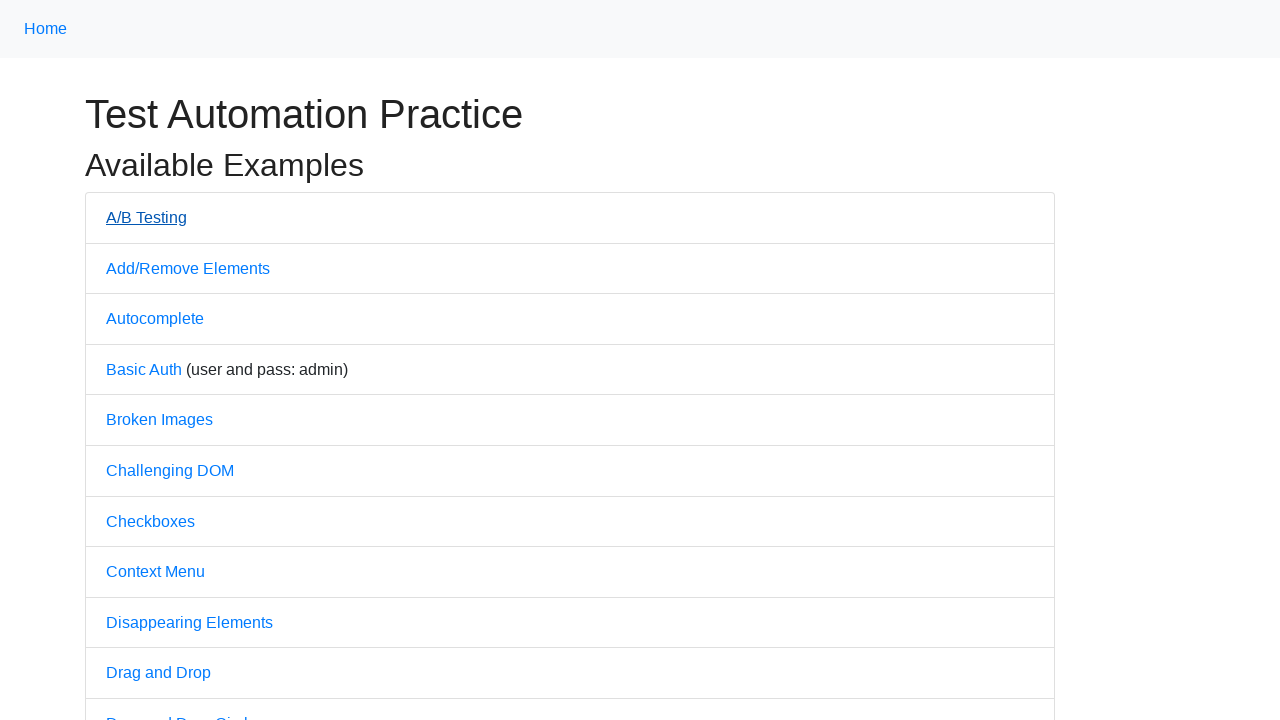